Tests dynamic dropdown functionality by clicking on a category dropdown, searching for a value, and selecting it using Enter key

Starting URL: https://techydevs.com/demos/themes/html/listhub-demo/listhub/index.html

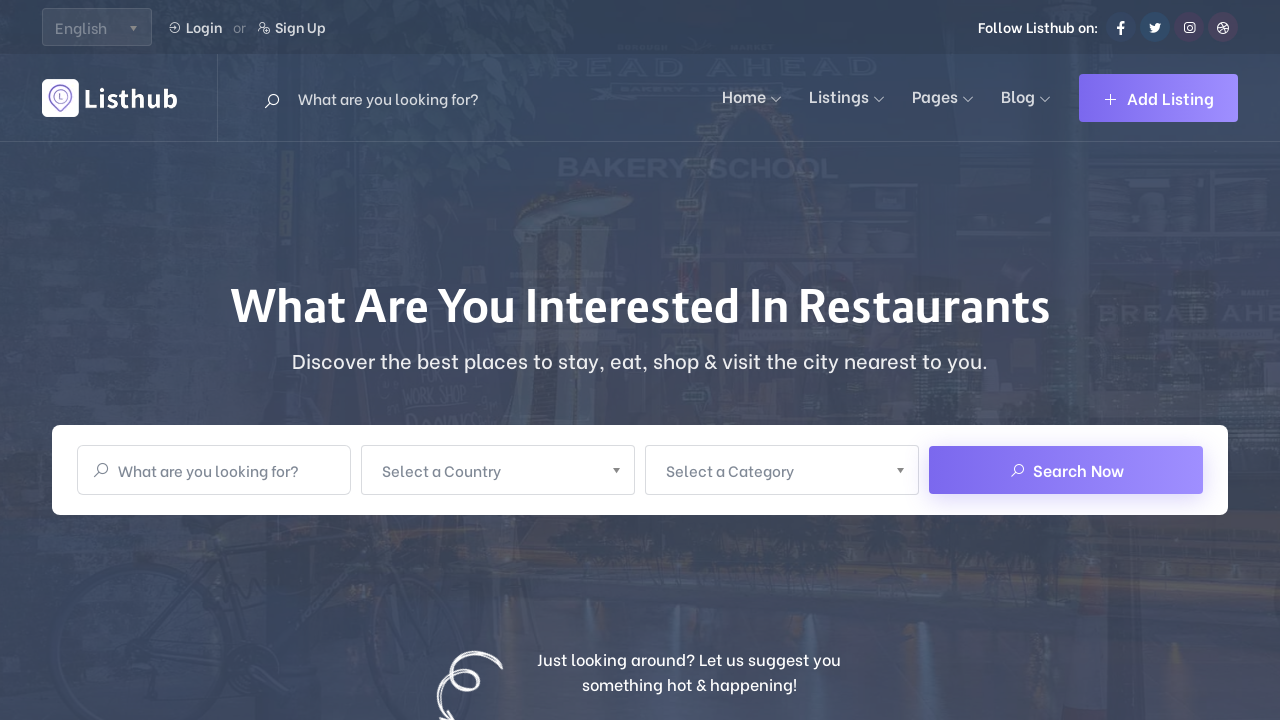

Clicked on the Category dropdown to open it at (769, 470) on xpath=//a[@class='chosen-single']/span[normalize-space()='Select a Category']
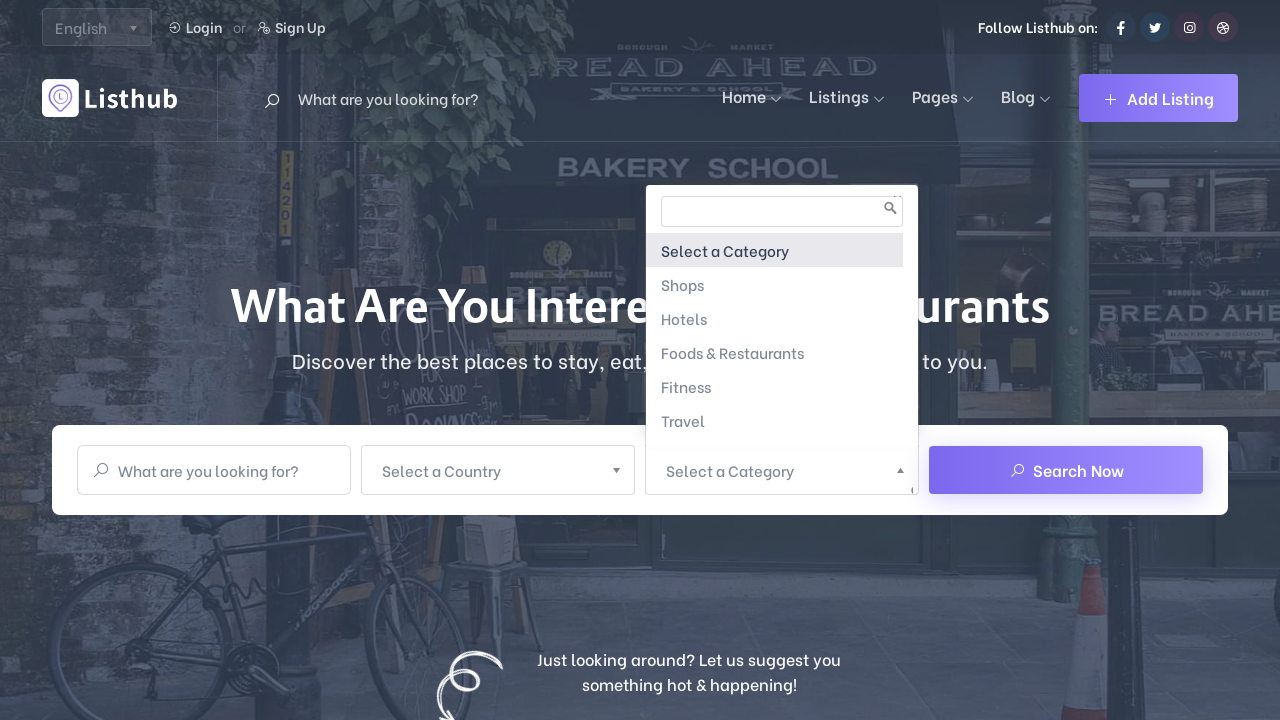

Filled dropdown search field with 'Travel' on //span[normalize-space()='Select a Category']/parent::a/following-sibling::div//
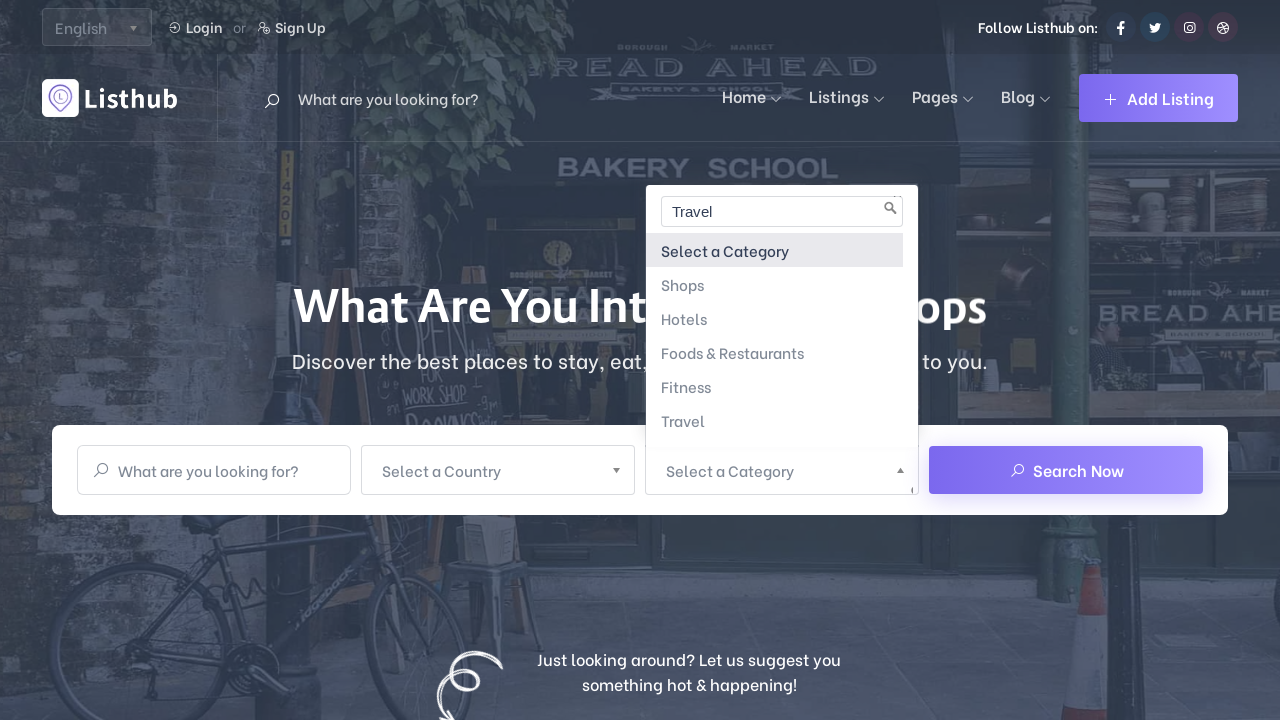

Pressed Enter to select the 'Travel' option from dropdown
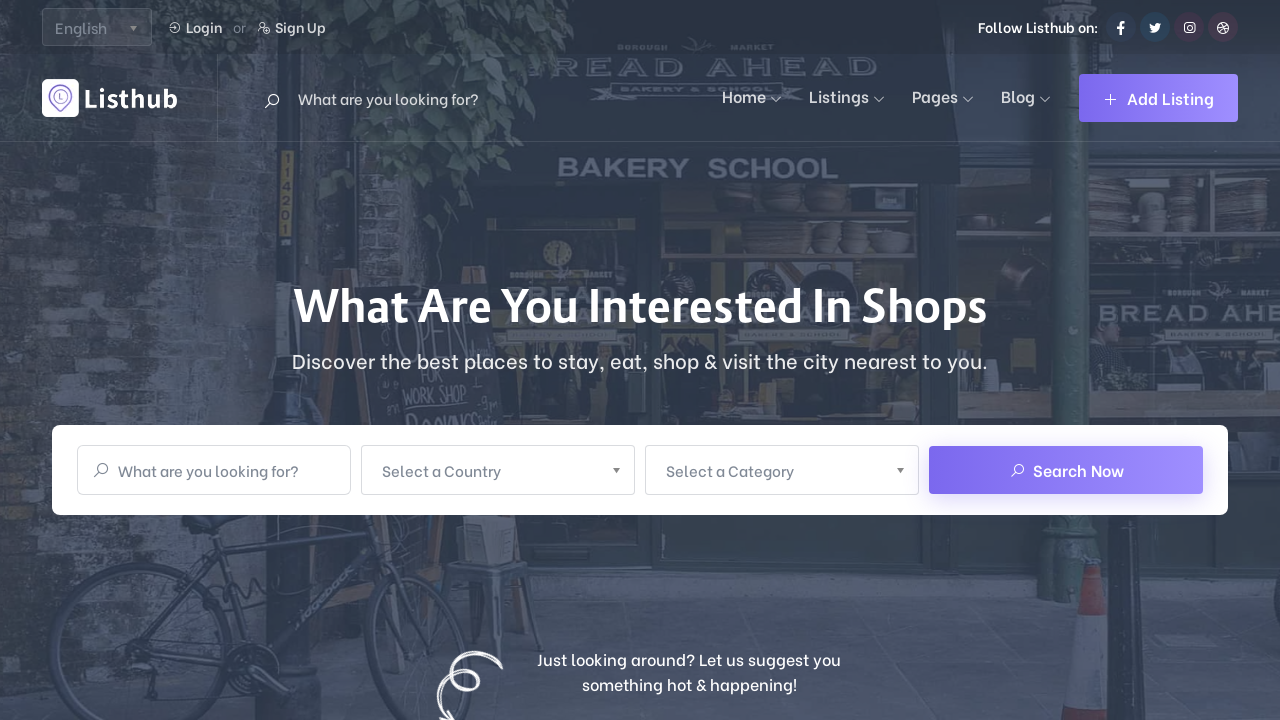

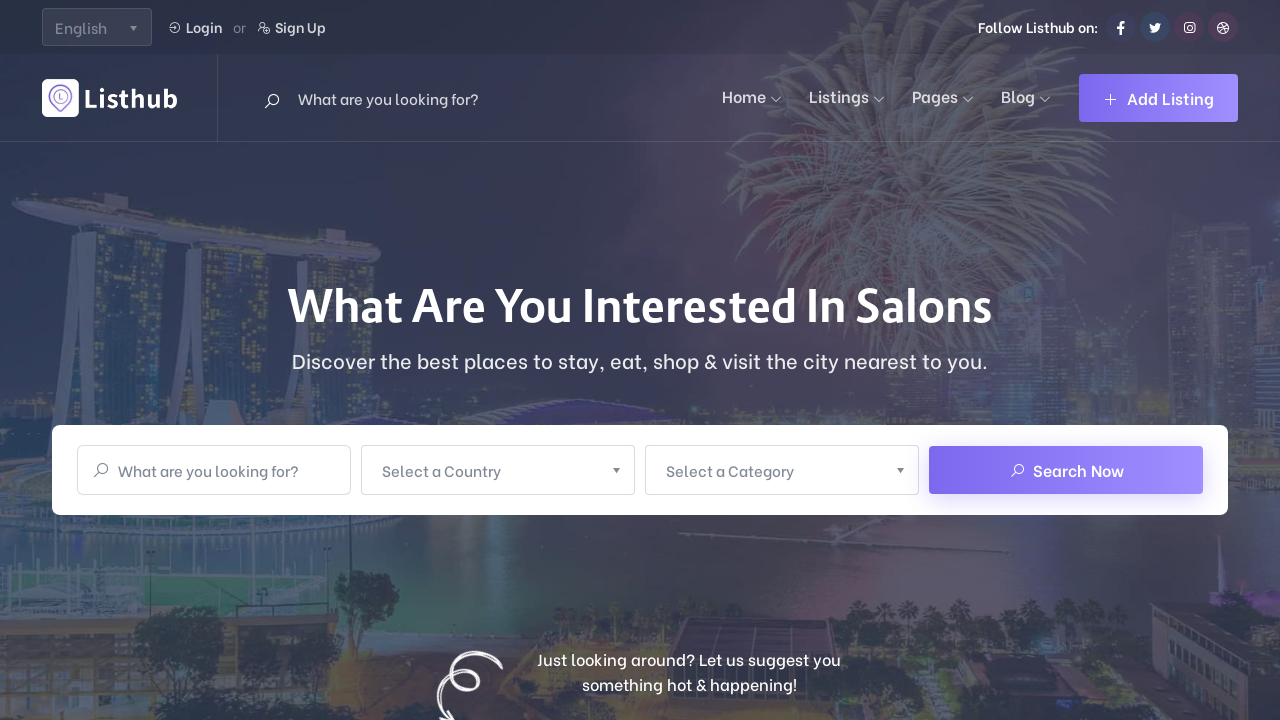